Tests navigation between multiple browser tabs by clicking links that open new tabs, switching between the tabs, and verifying each tab's page title.

Starting URL: https://antoniotrindade.com.br/treinoautomacao

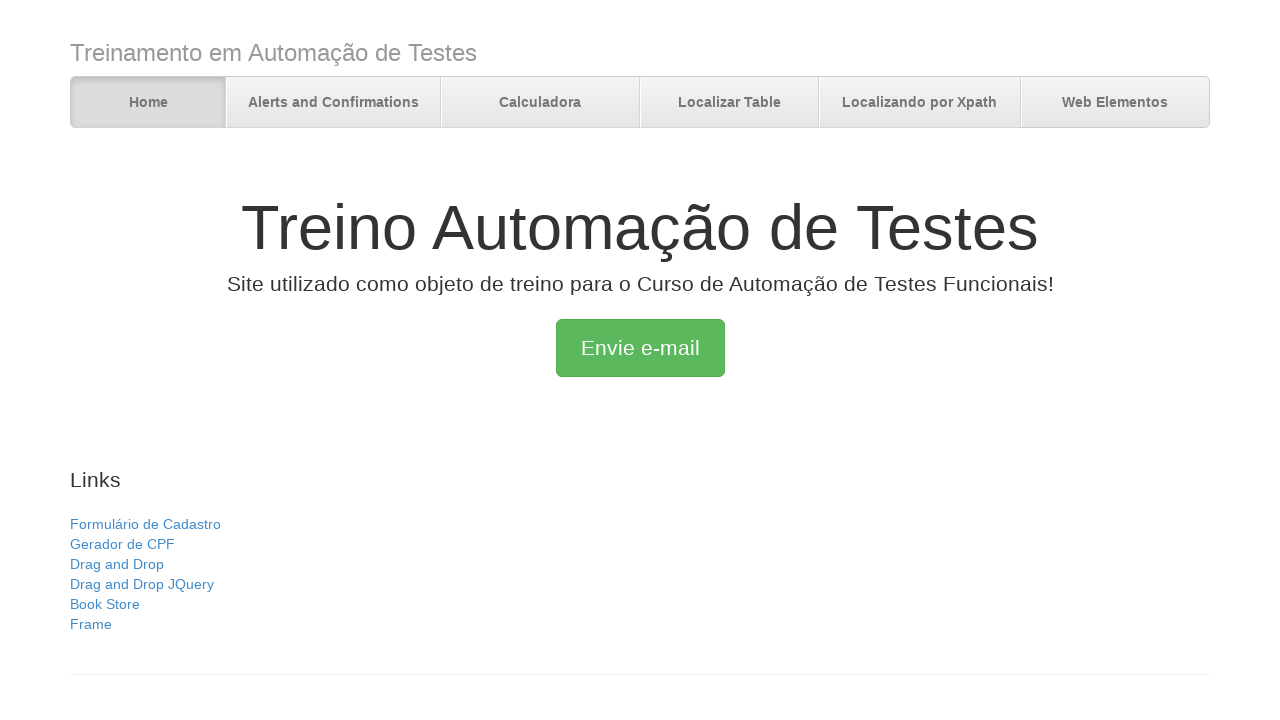

Verified initial page title is 'Treino Automação de Testes'
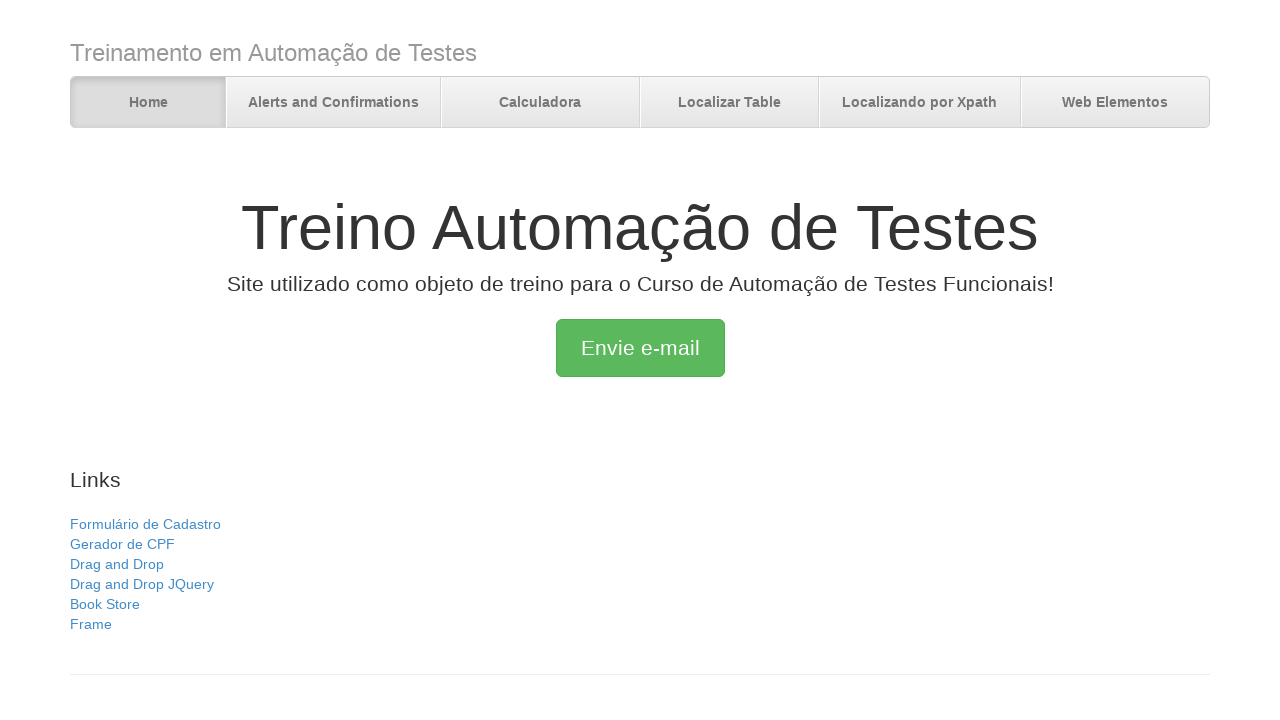

Clicked 'Drag and Drop' link which opened in a new tab at (117, 564) on text=Drag and Drop
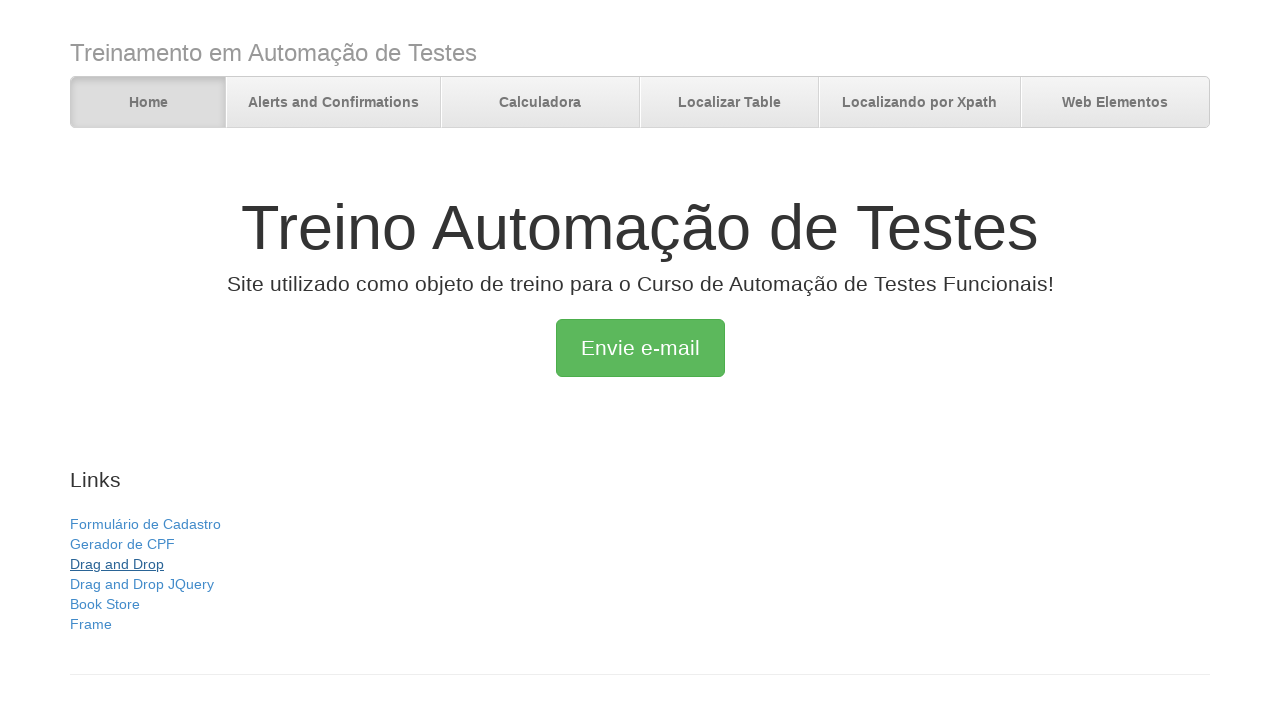

Clicked 'Book Store' link which opened in a new tab at (105, 604) on text=Book Store
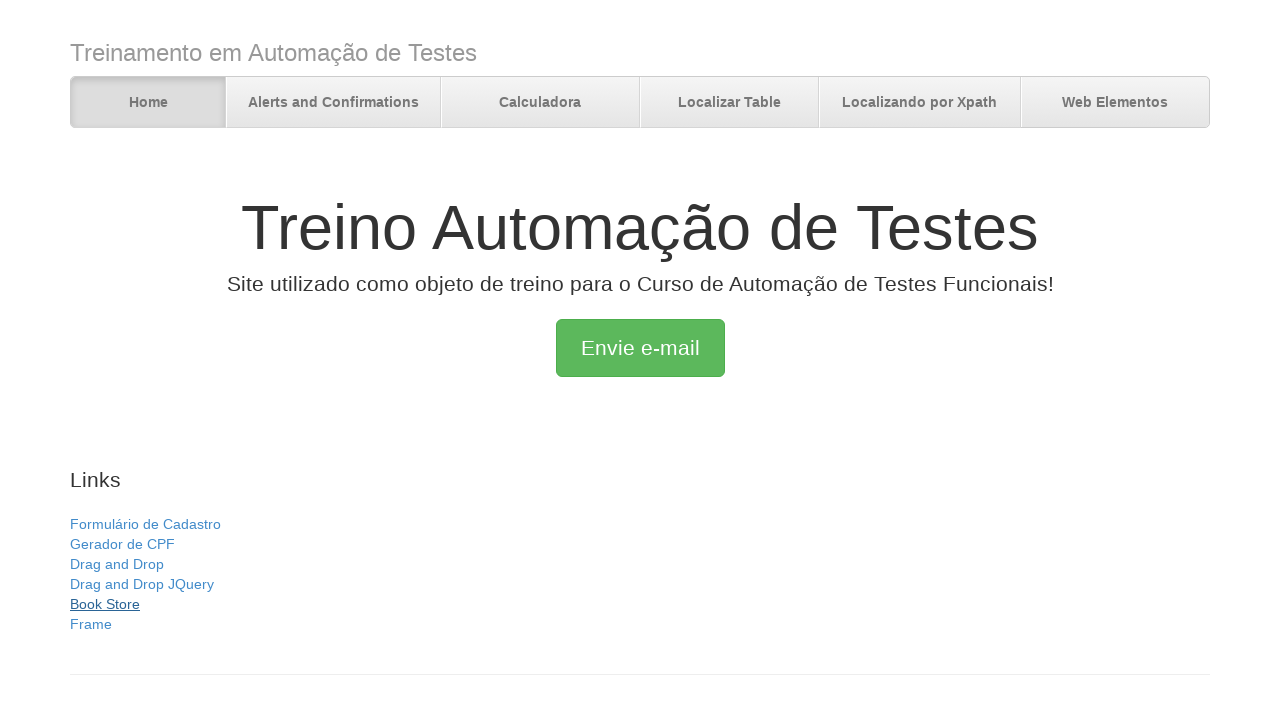

Book Store page loaded
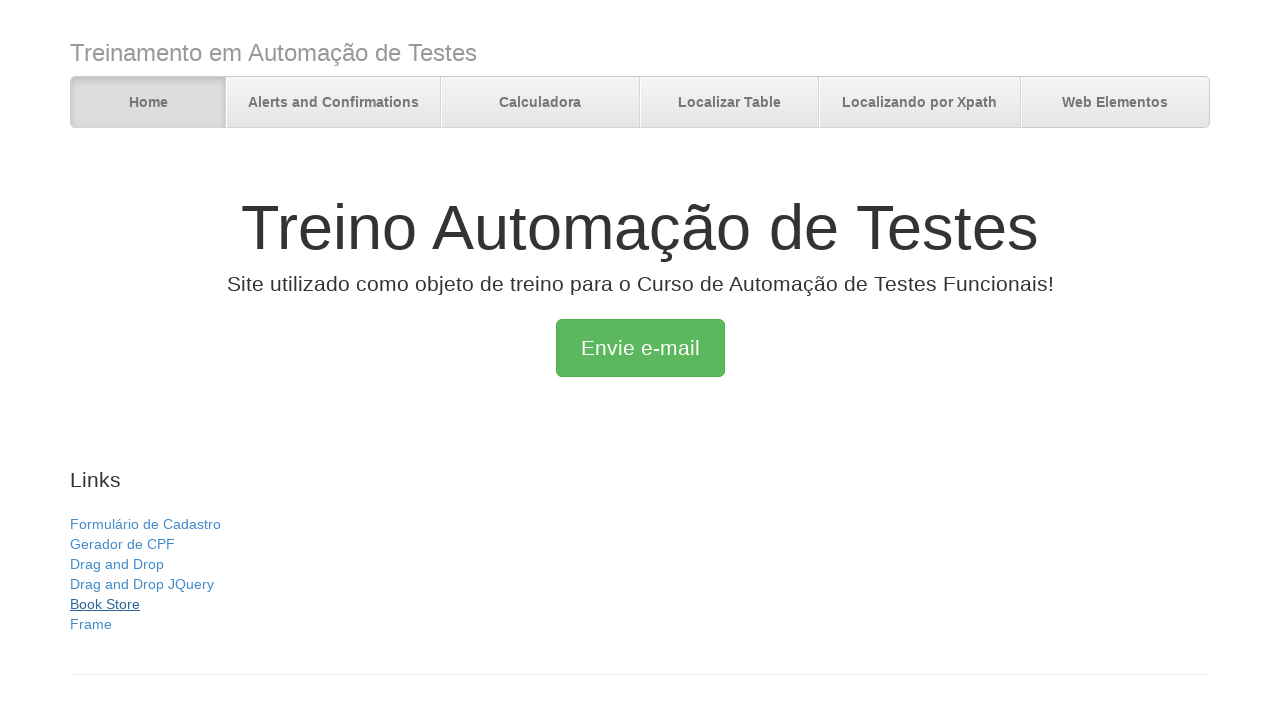

Verified Book Store tab title is 'Login'
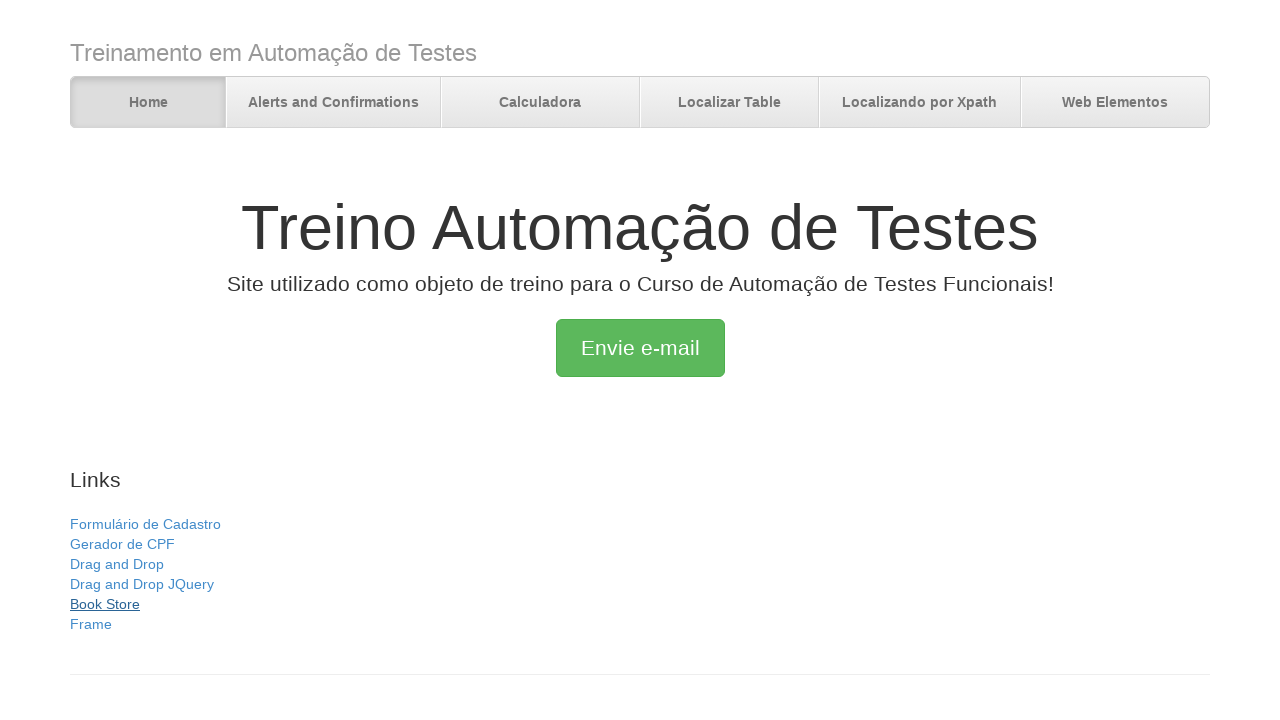

Drag and Drop page loaded
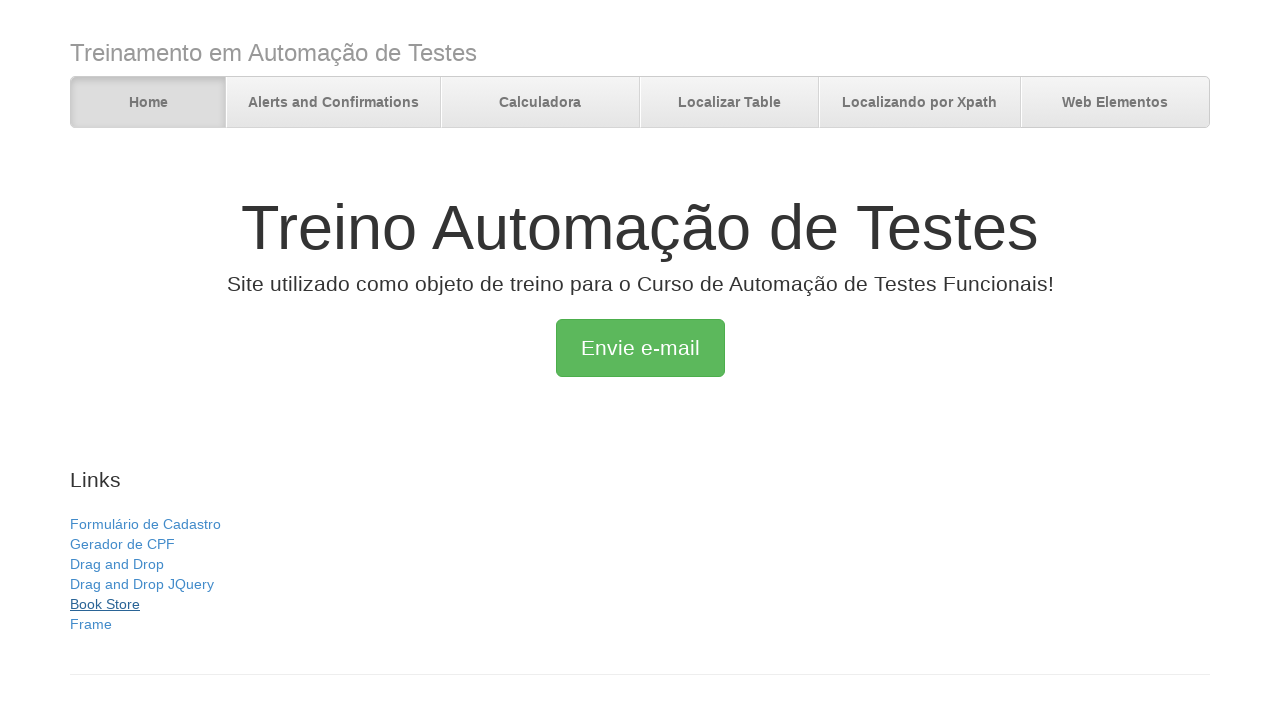

Verified Drag and Drop tab title is 'Mootools Drag and Drop Example'
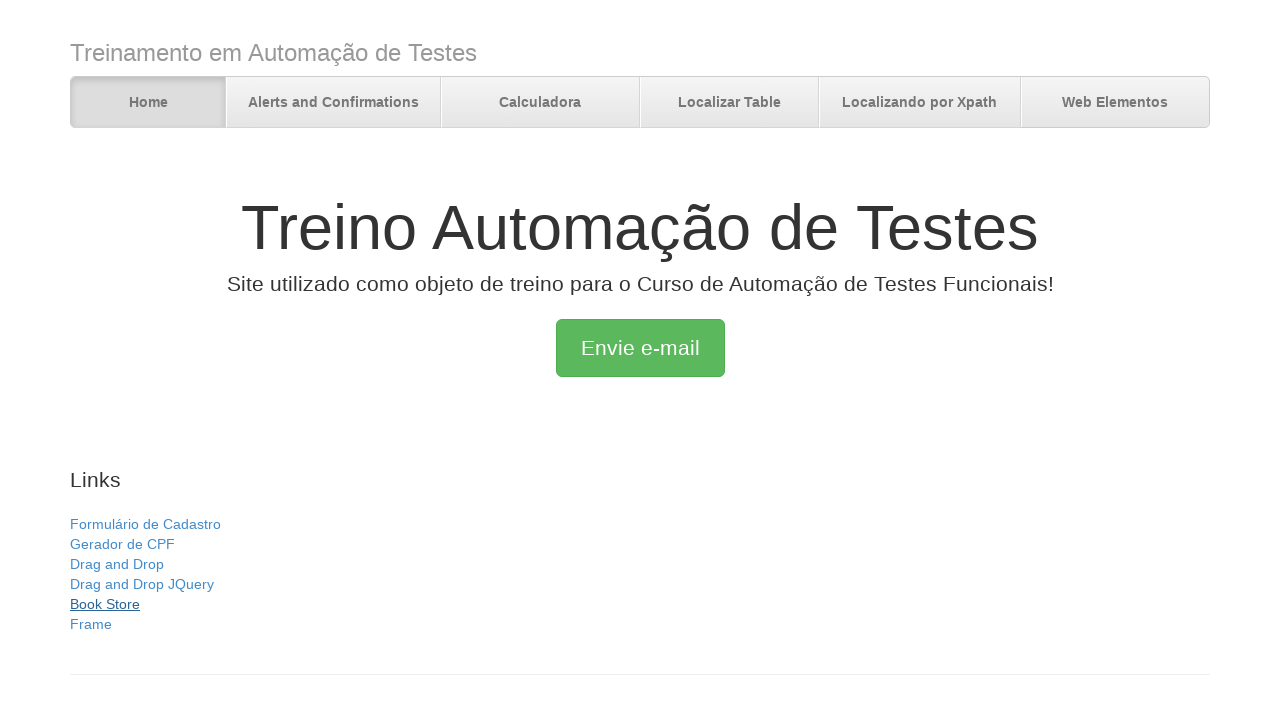

Switched back to original tab
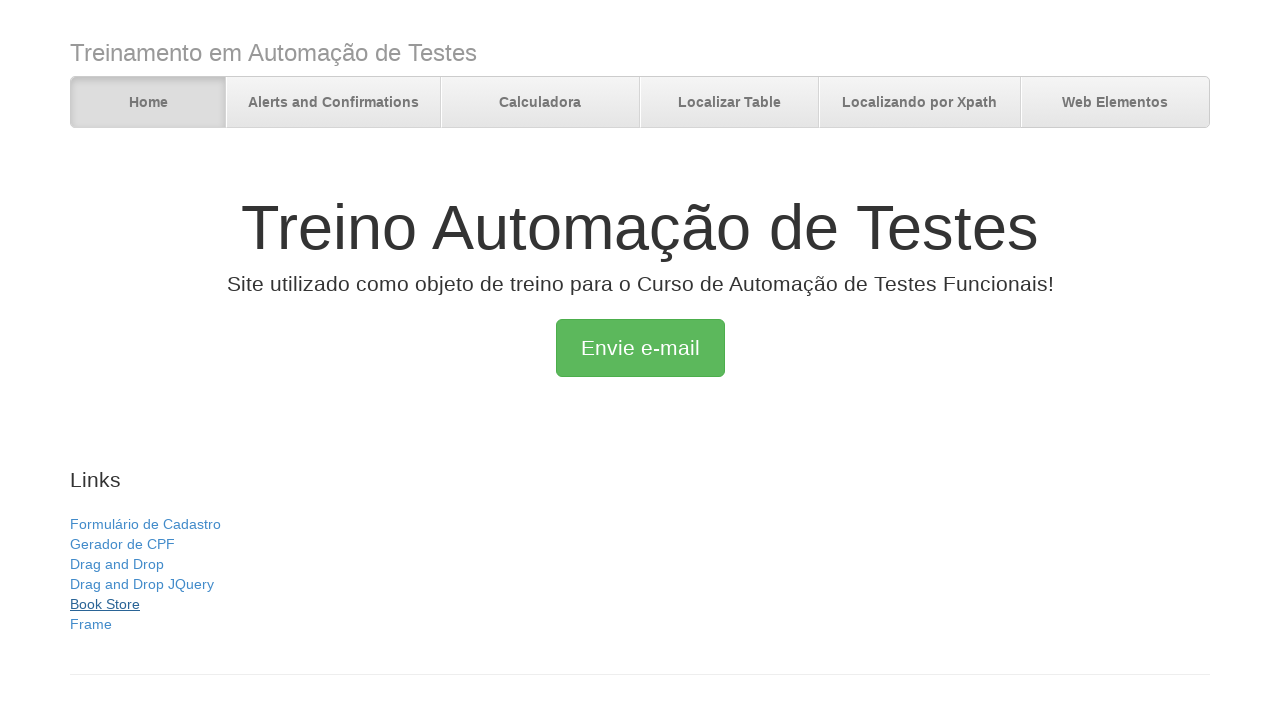

Verified original tab title is still 'Treino Automação de Testes'
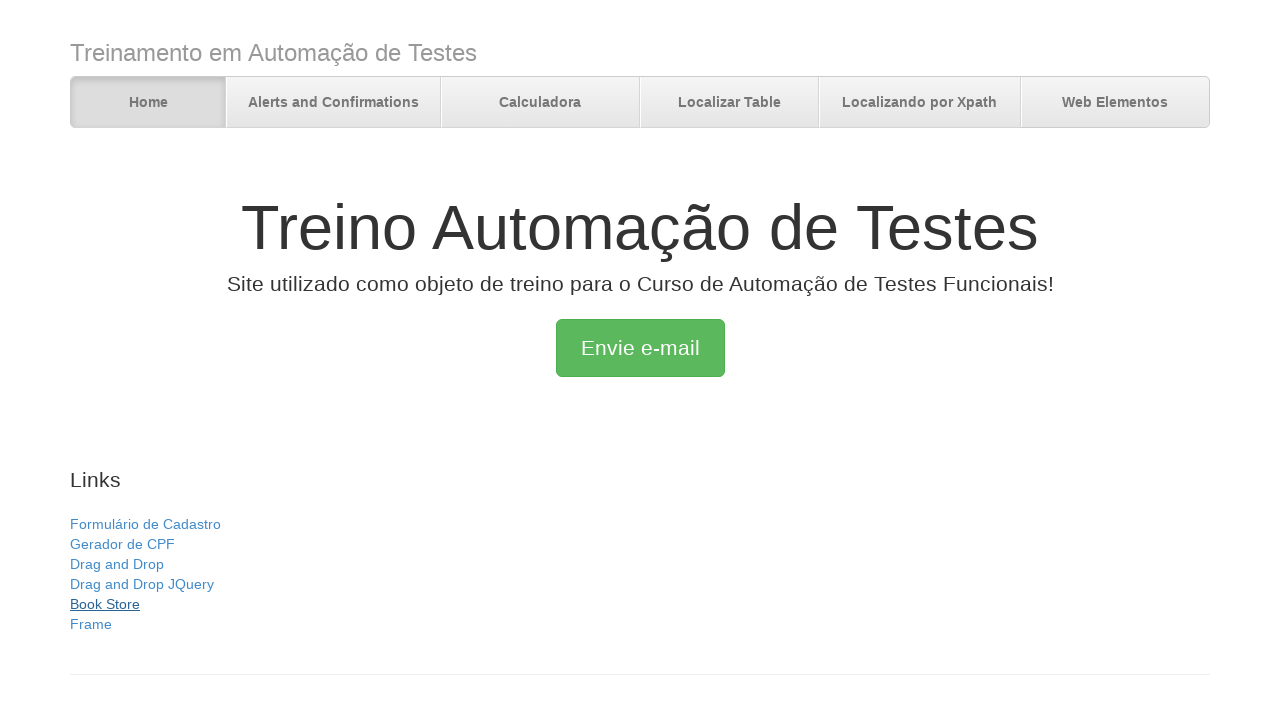

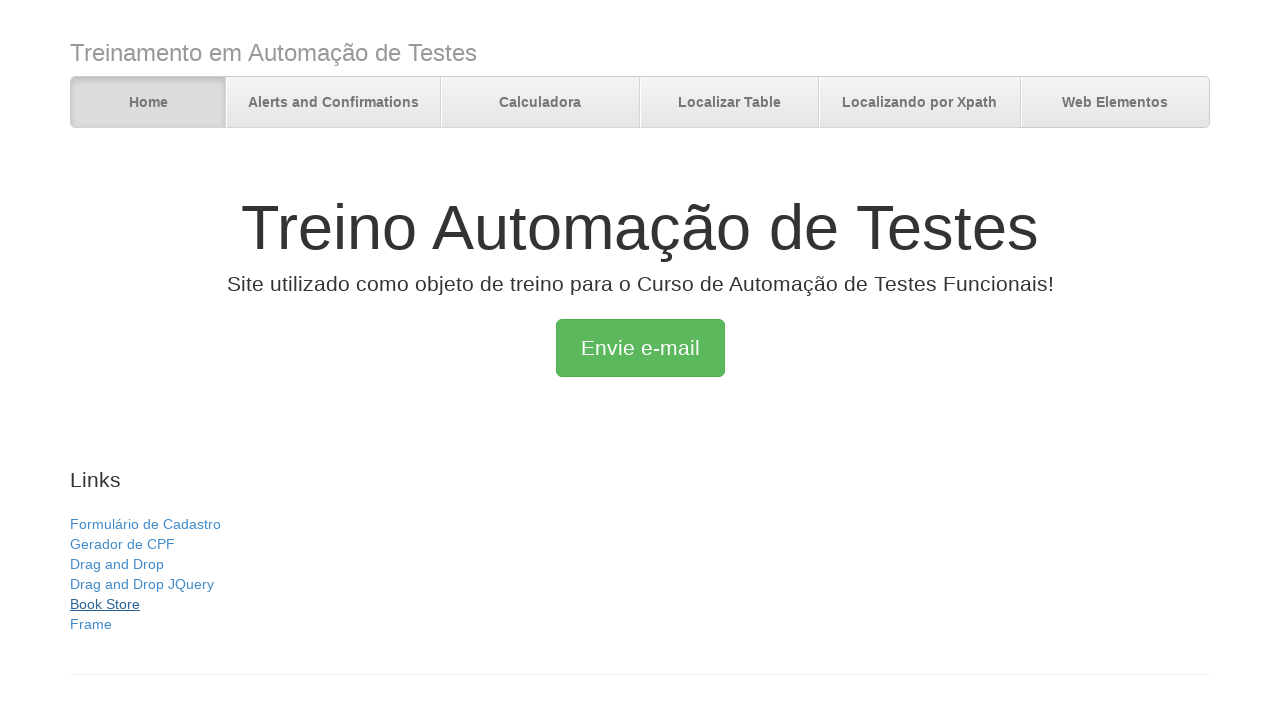